Tests a slow calculator by setting a delay value, performing a simple addition (7 + 8), and verifying the result equals 15

Starting URL: https://bonigarcia.dev/selenium-webdriver-java/slow-calculator.html

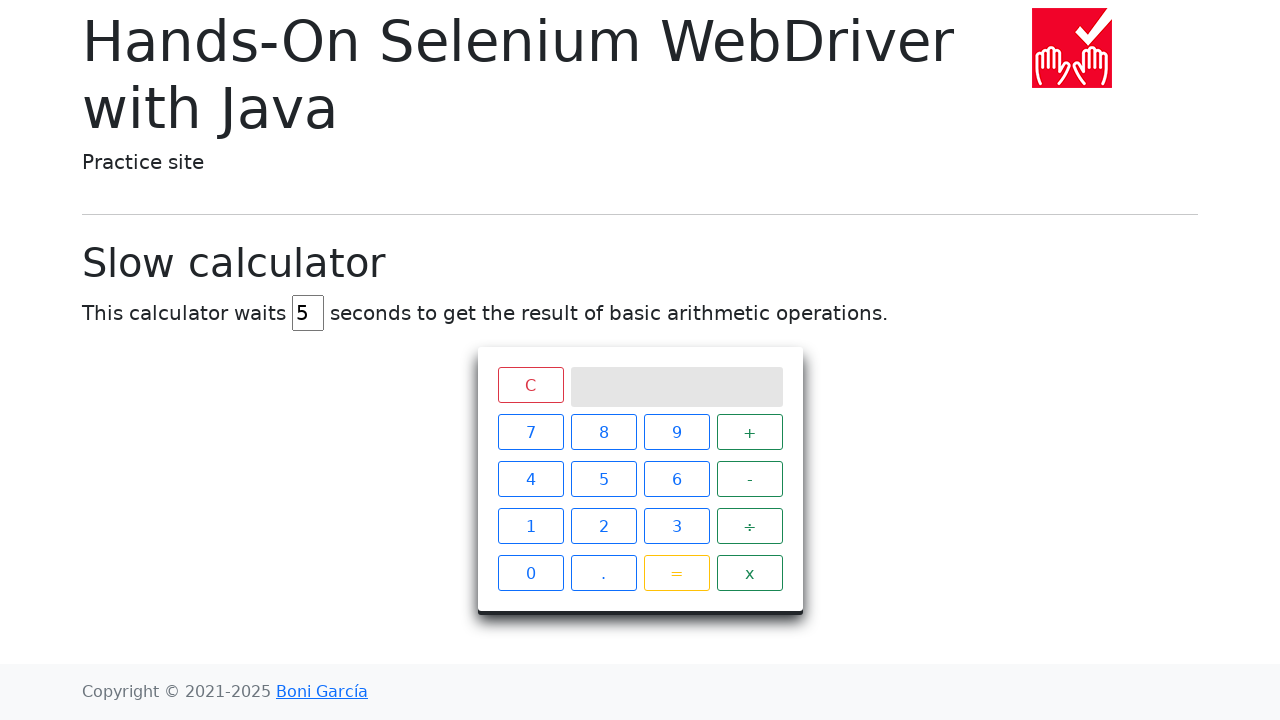

Filled delay input field with value '45' on #delay
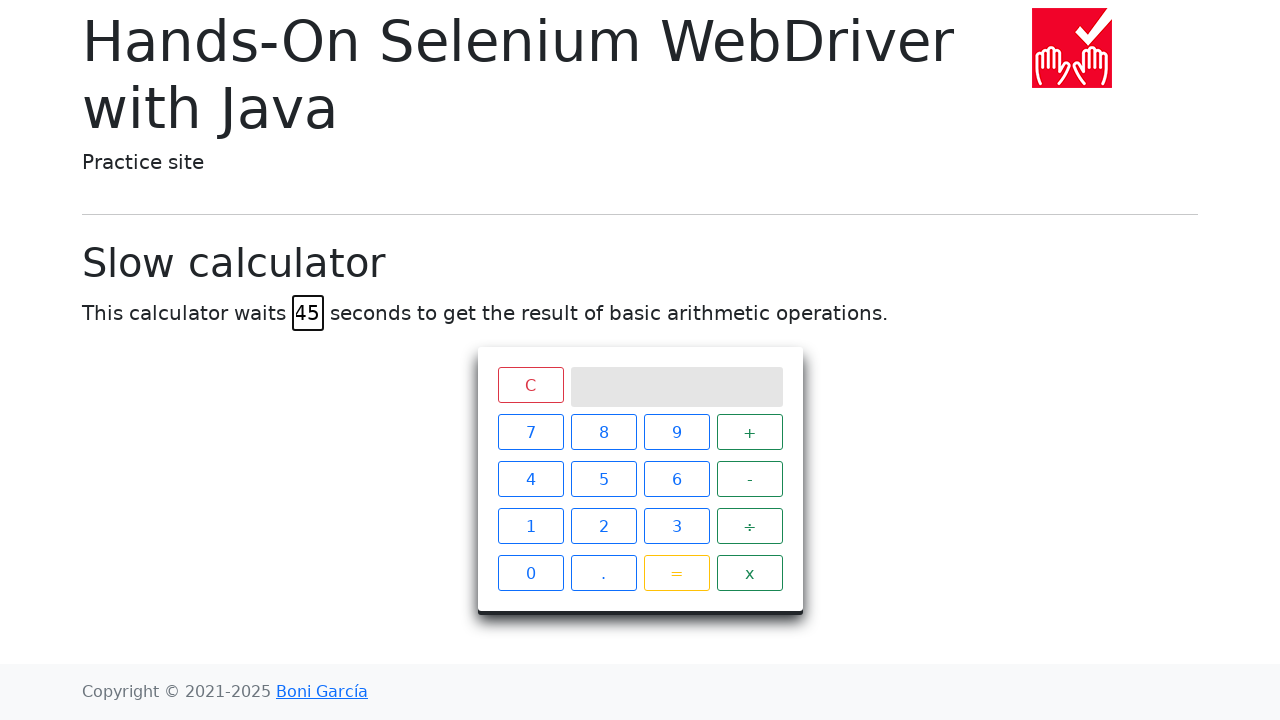

Clicked number button '7' at (530, 432) on xpath=//span[text()='7']
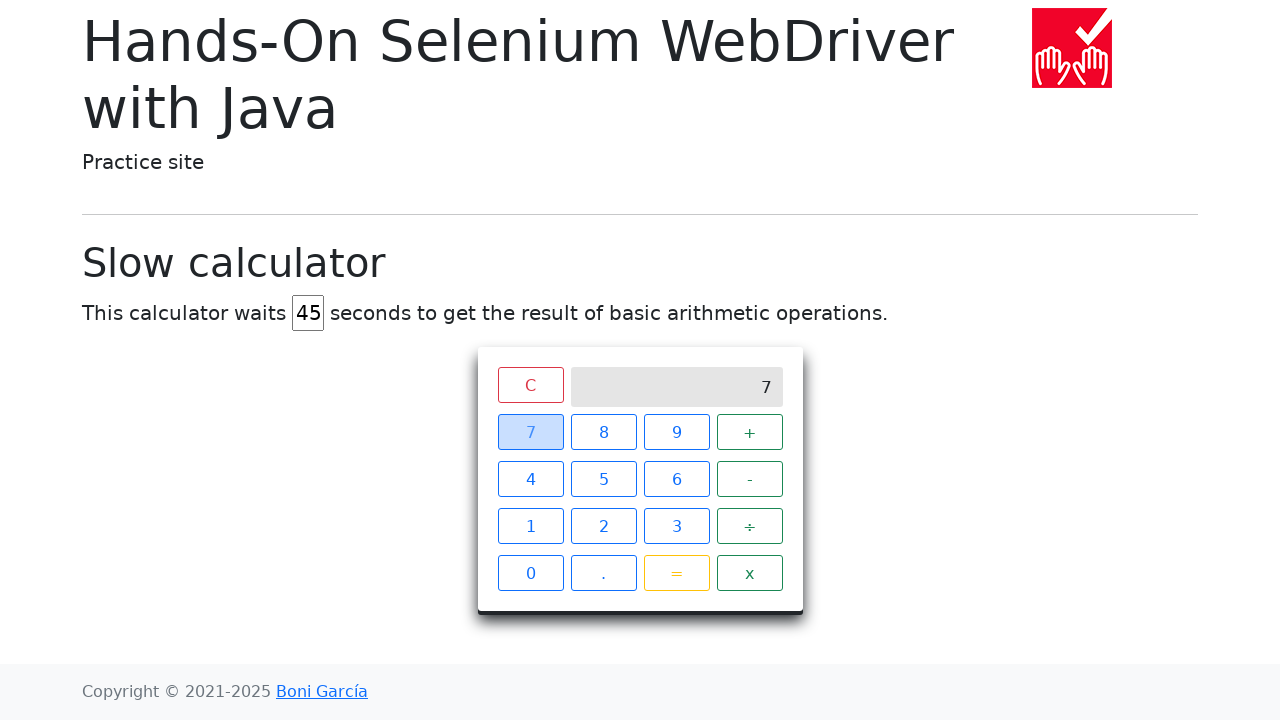

Clicked plus operator button at (750, 432) on xpath=//span[text()='+']
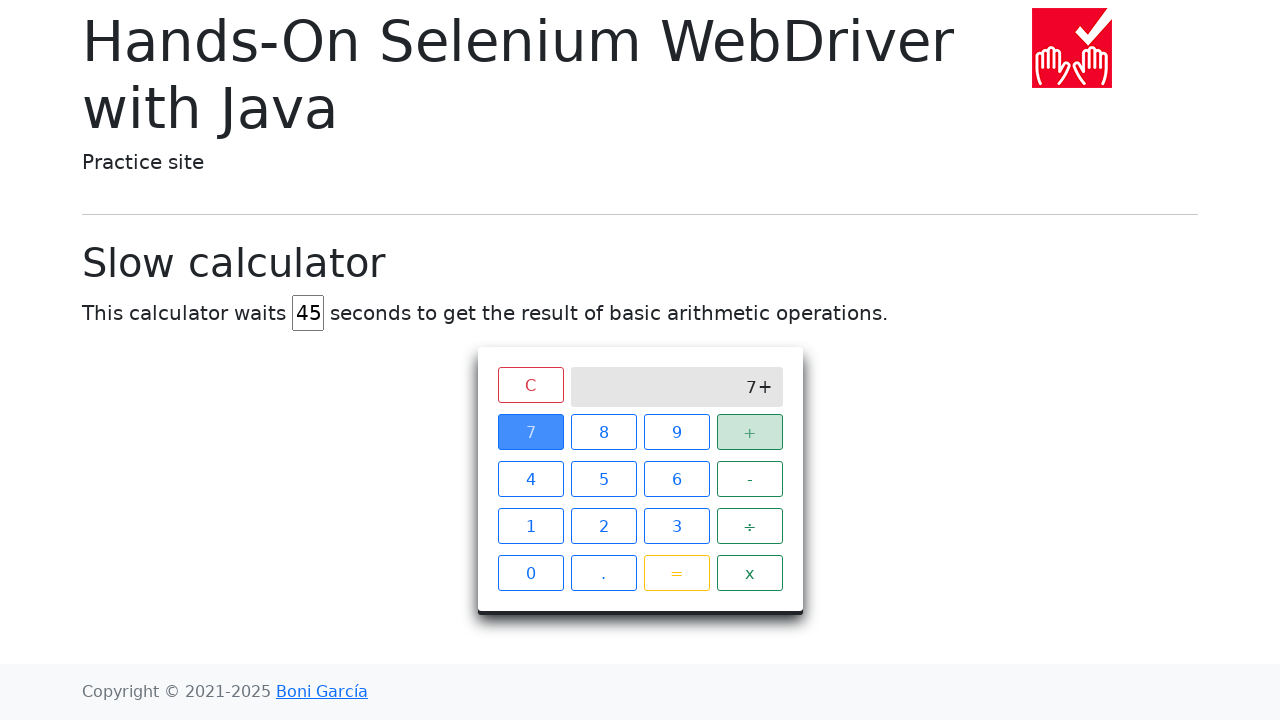

Clicked number button '8' at (604, 432) on xpath=//span[text()='8']
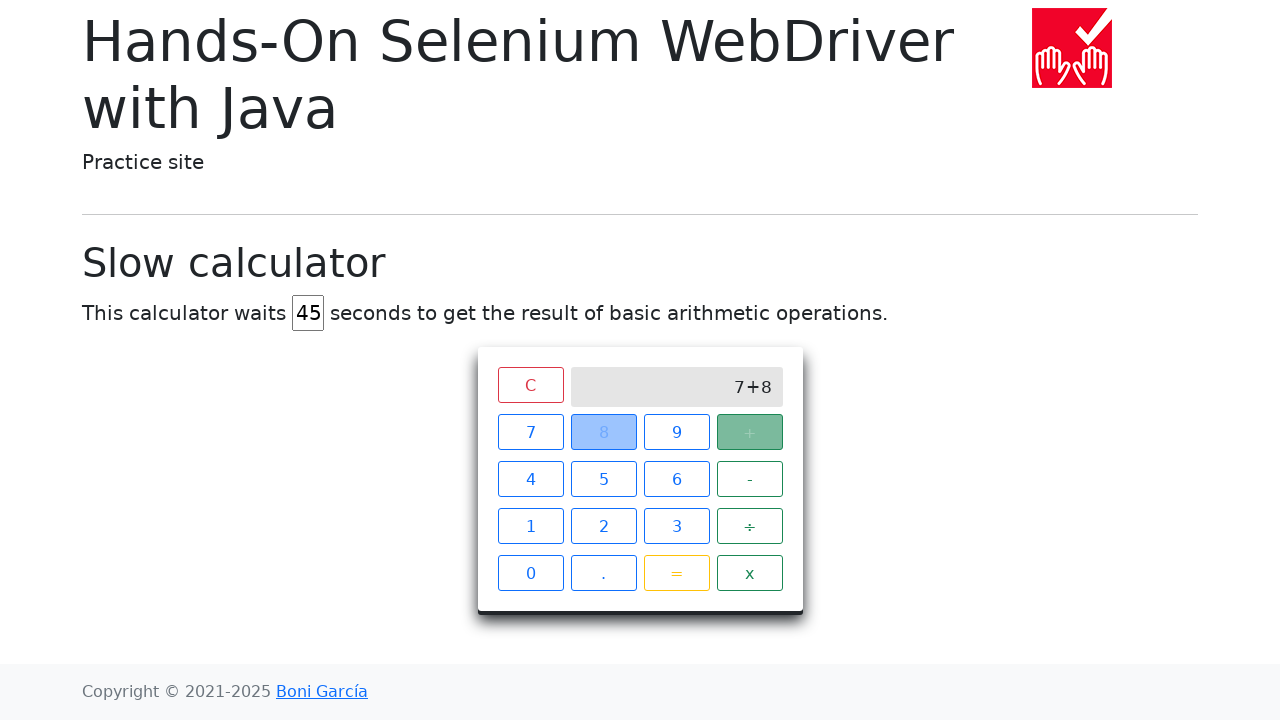

Clicked equals button to perform calculation at (676, 573) on xpath=//span[text()='=']
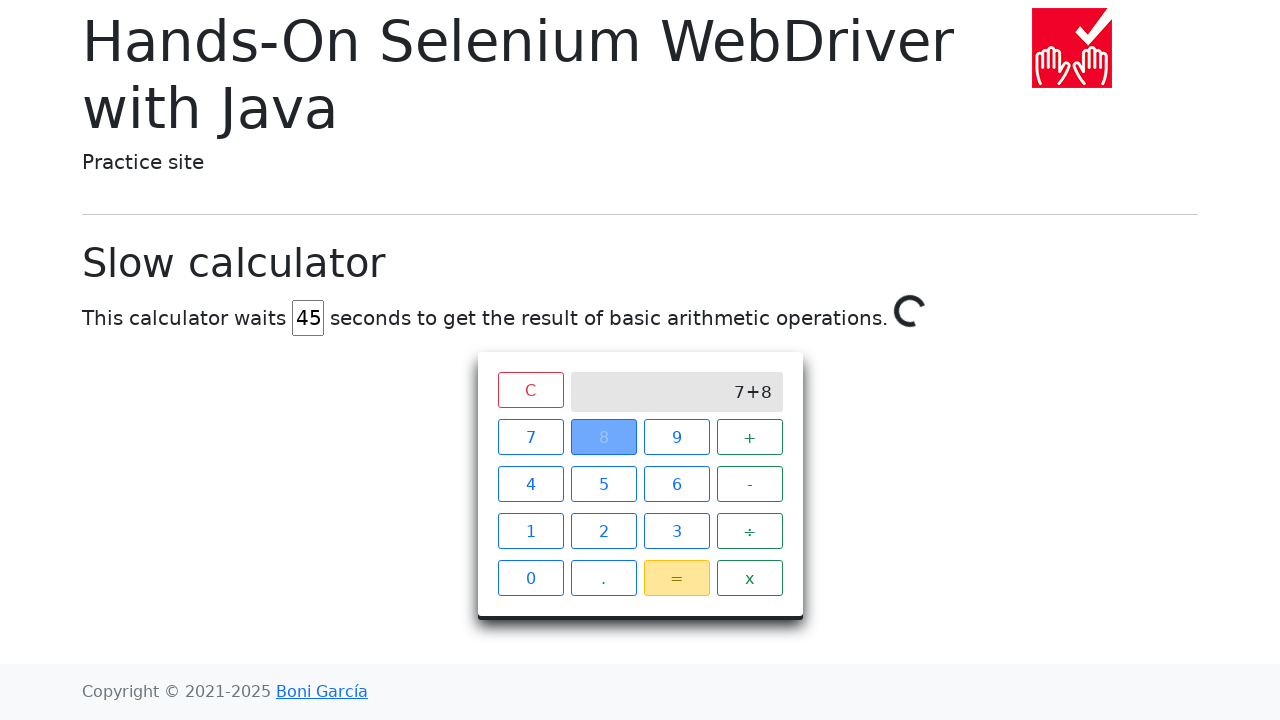

Waited 46 seconds for slow calculator to complete calculation
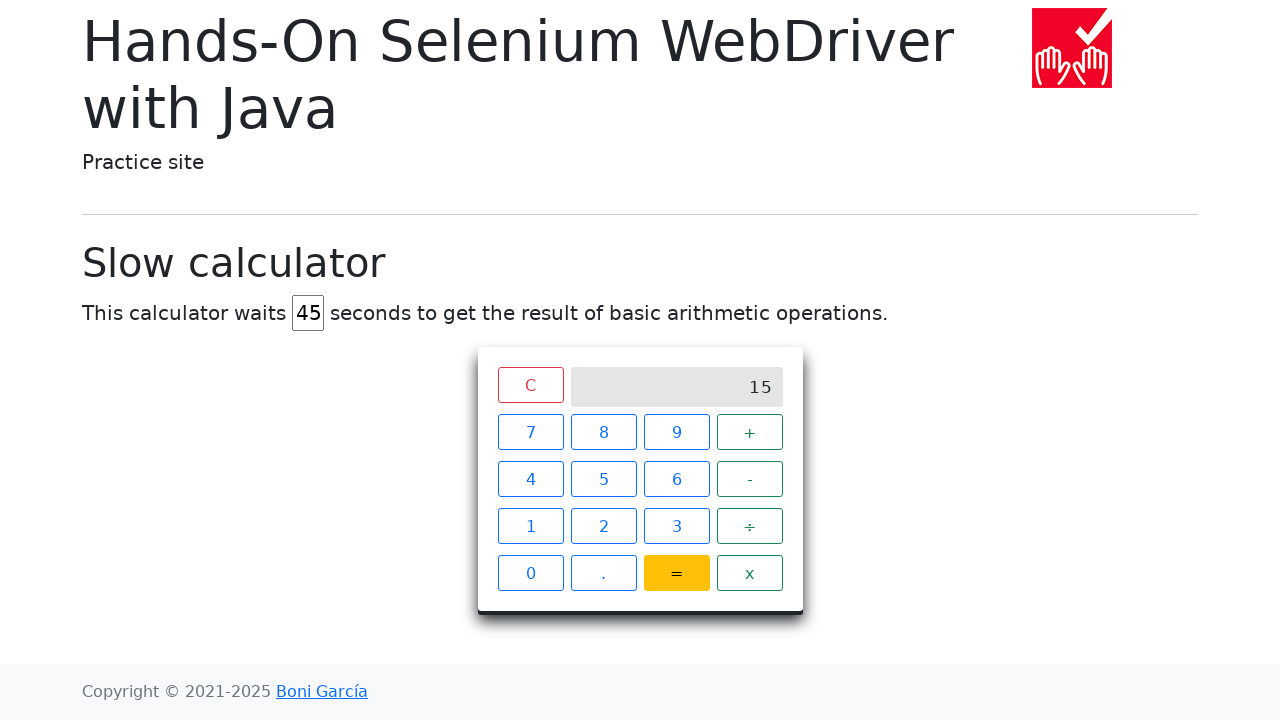

Retrieved result from calculator screen
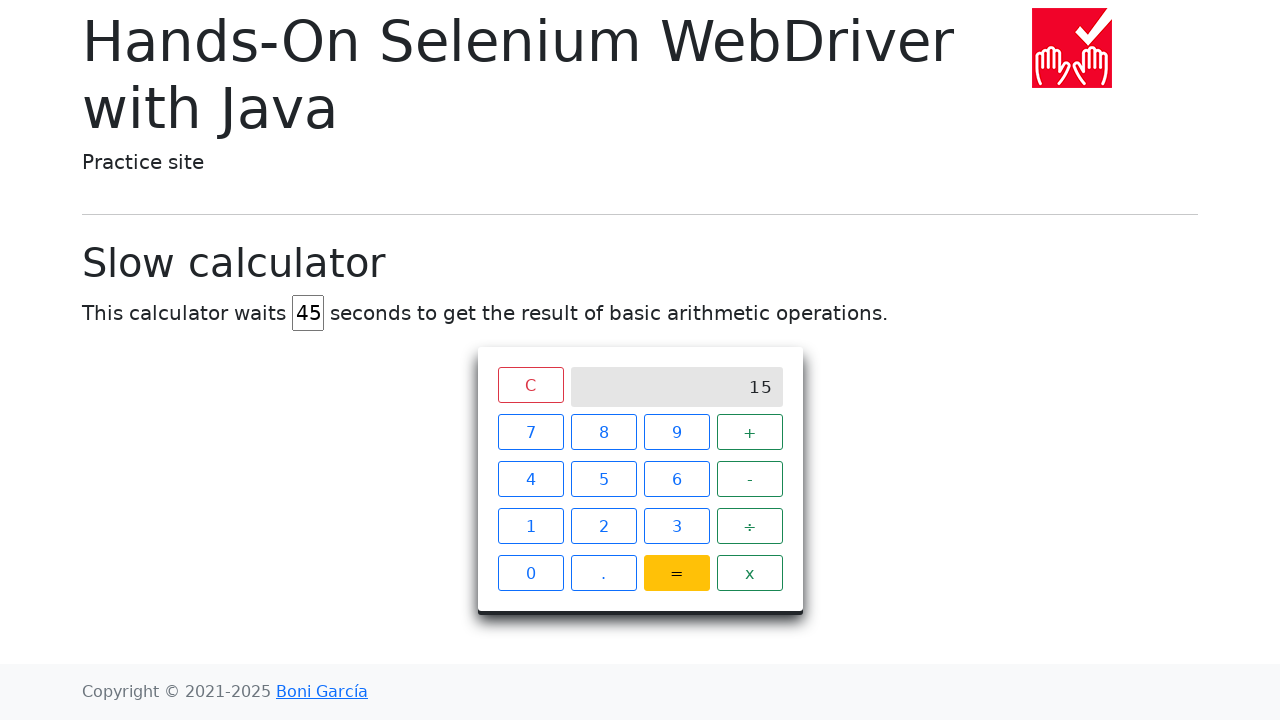

Verified calculation result equals 15
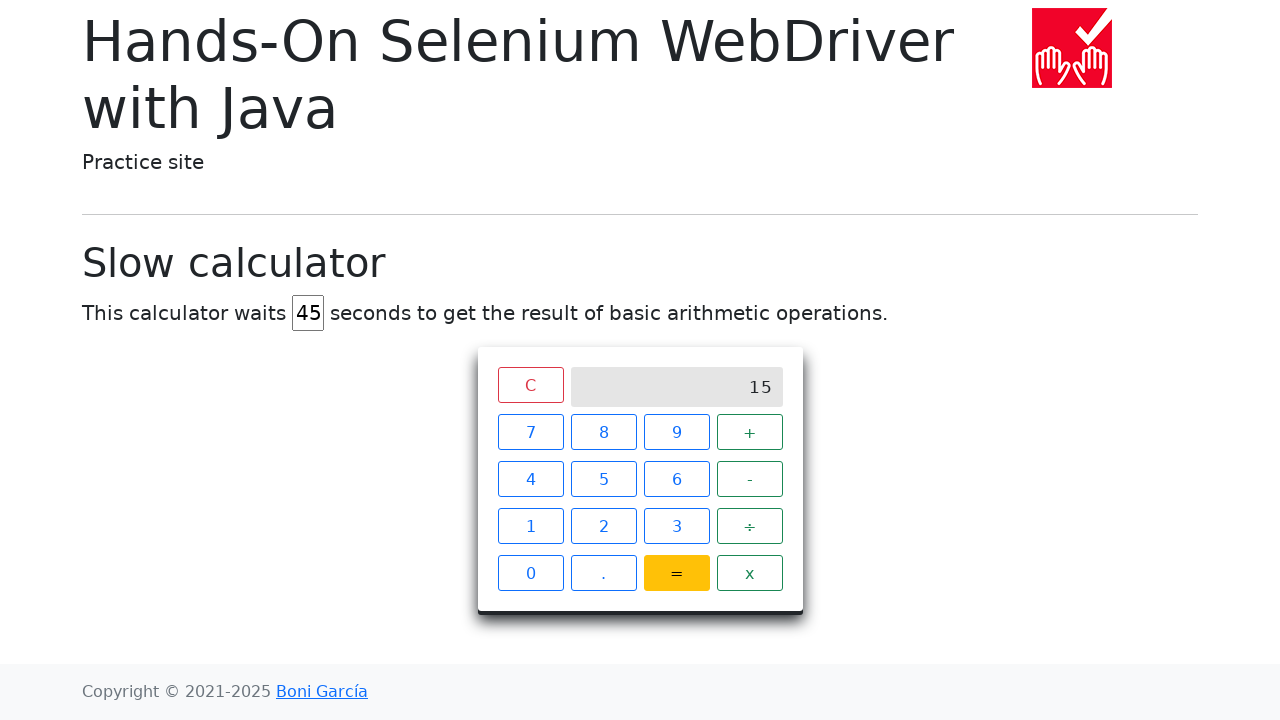

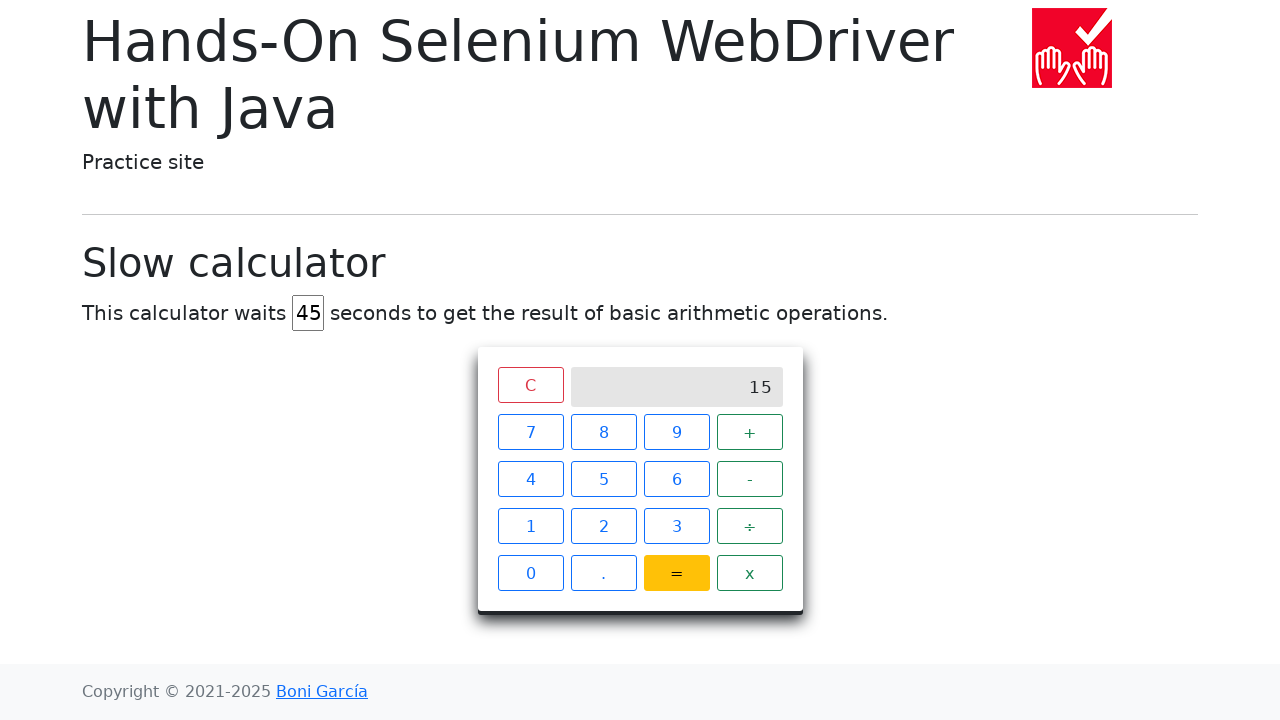